Tests JavaScript alert handling by triggering different alert types, accepting/dismissing them, and sending text to prompt dialogs

Starting URL: http://the-internet.herokuapp.com/javascript_alerts

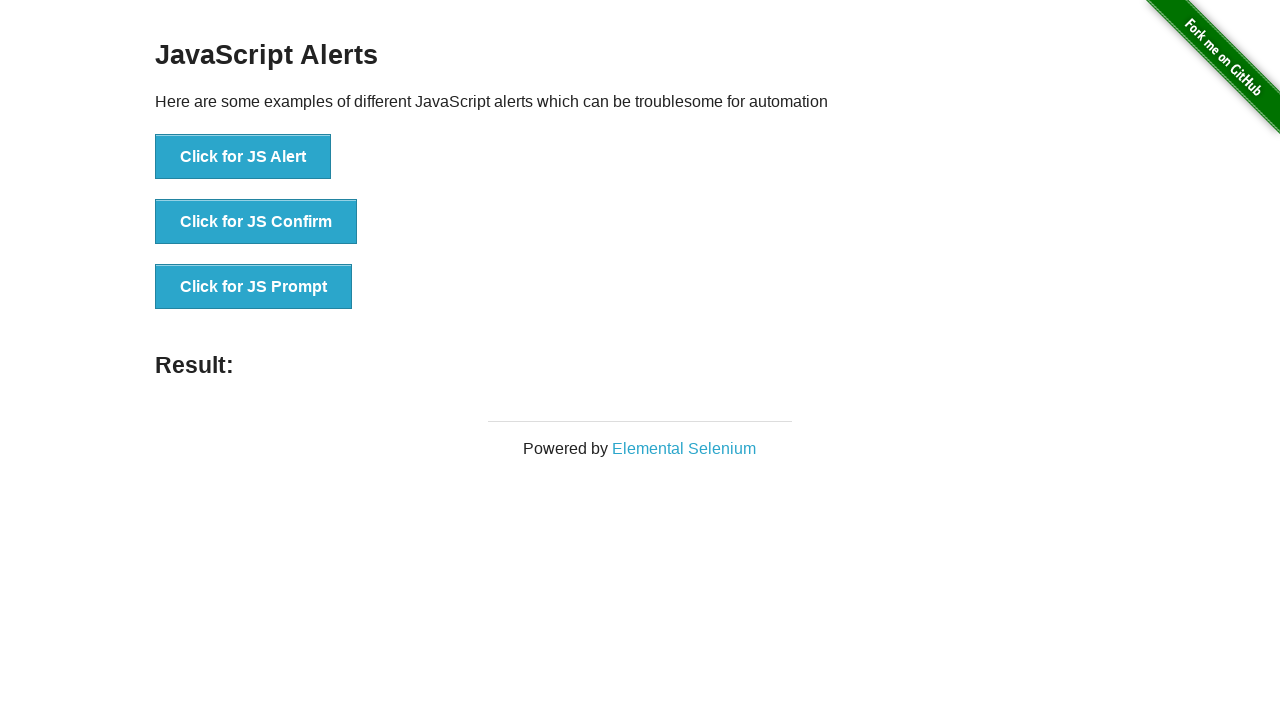

Clicked first button to trigger simple alert at (243, 157) on (//button)[1]
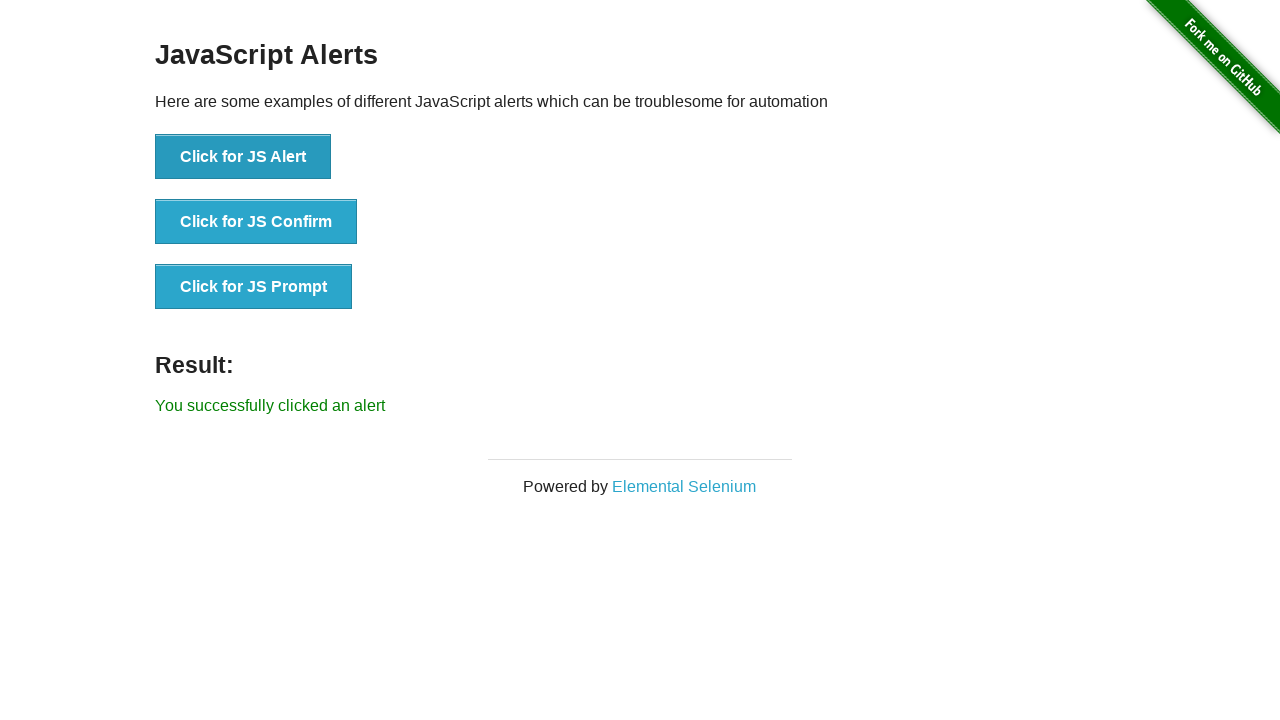

Set up dialog handler to accept the alert
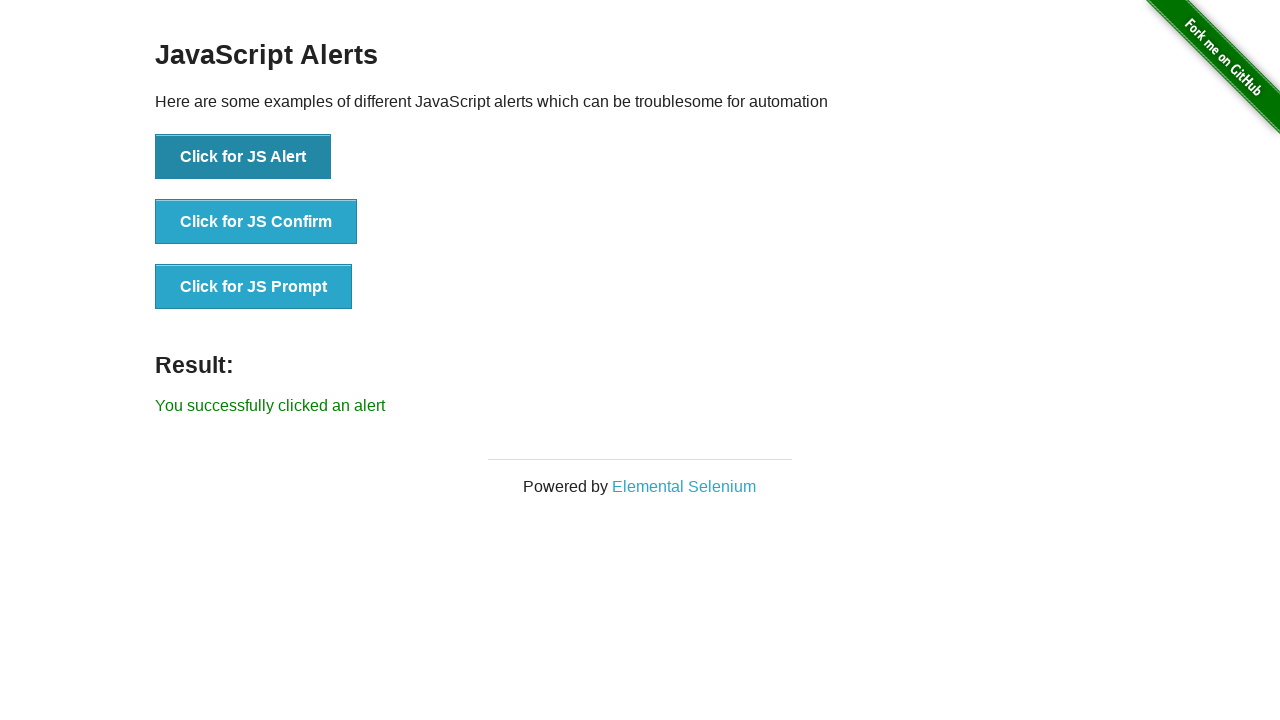

Waited 500ms for alert to be handled
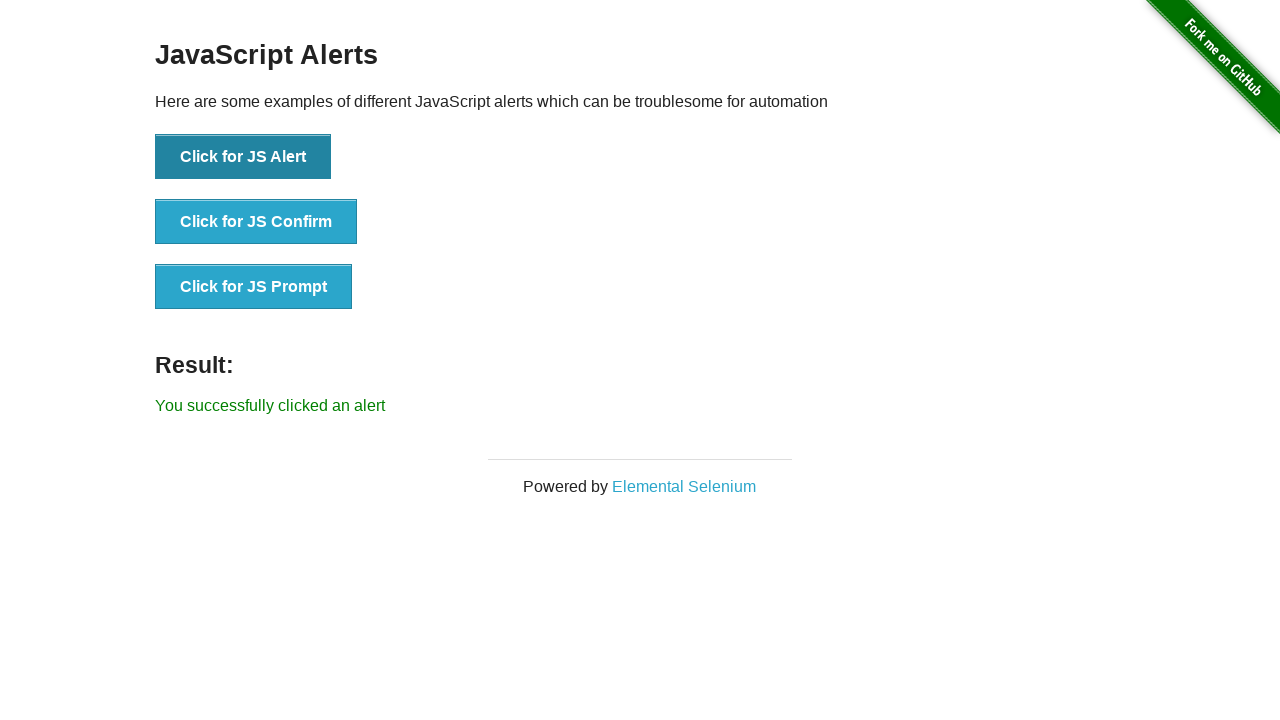

Clicked second button to trigger confirm dialog at (256, 222) on (//button)[2]
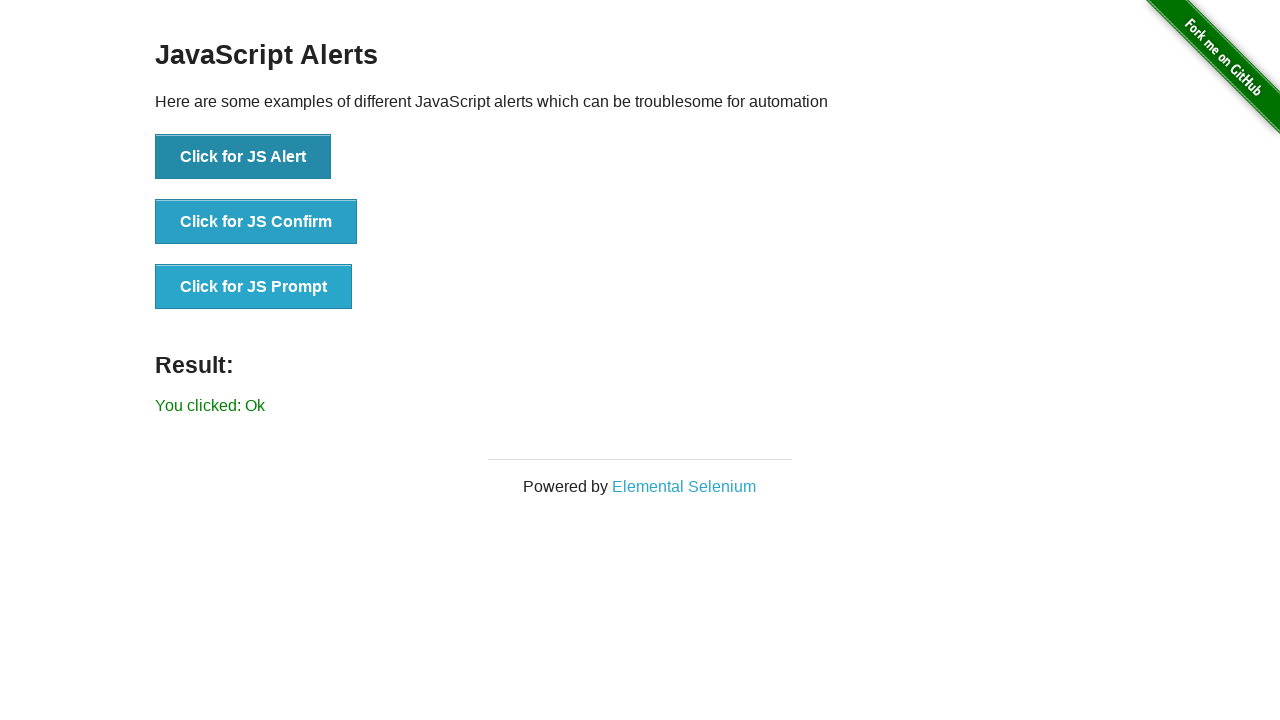

Set up dialog handler to dismiss the confirm dialog
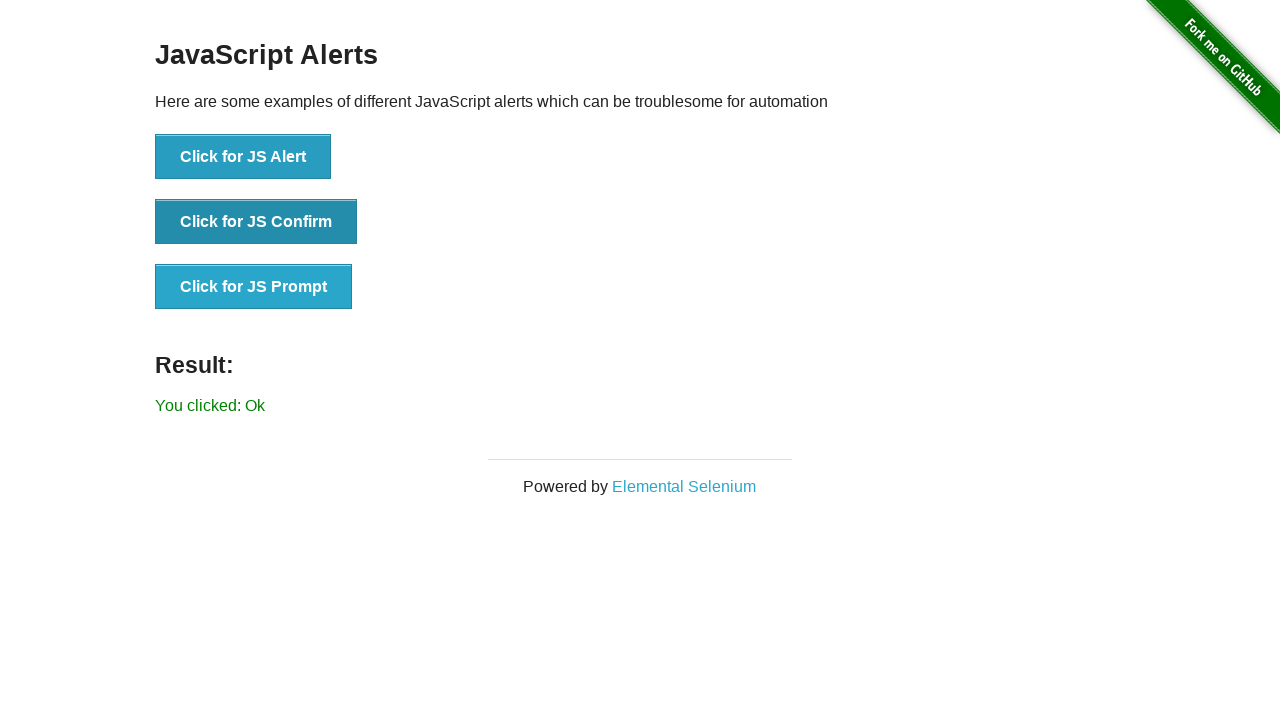

Waited 500ms for confirm dialog to be dismissed
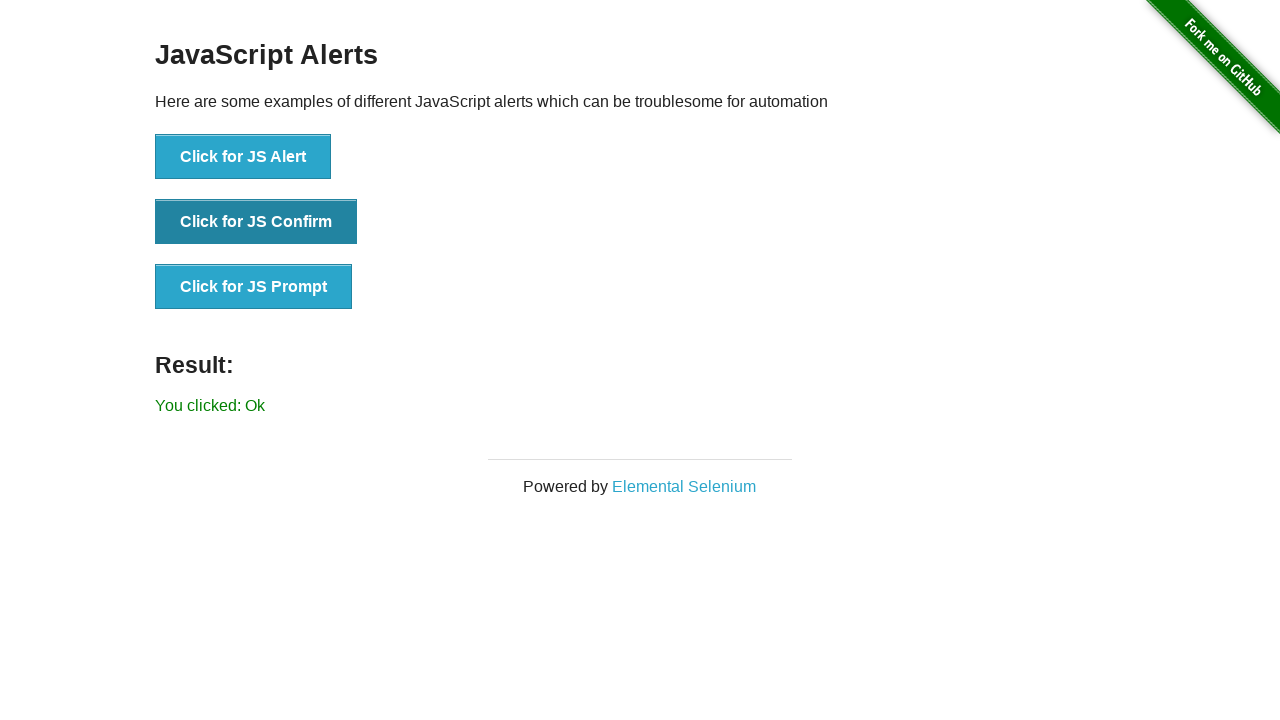

Clicked third button to trigger prompt dialog at (254, 287) on (//button)[3]
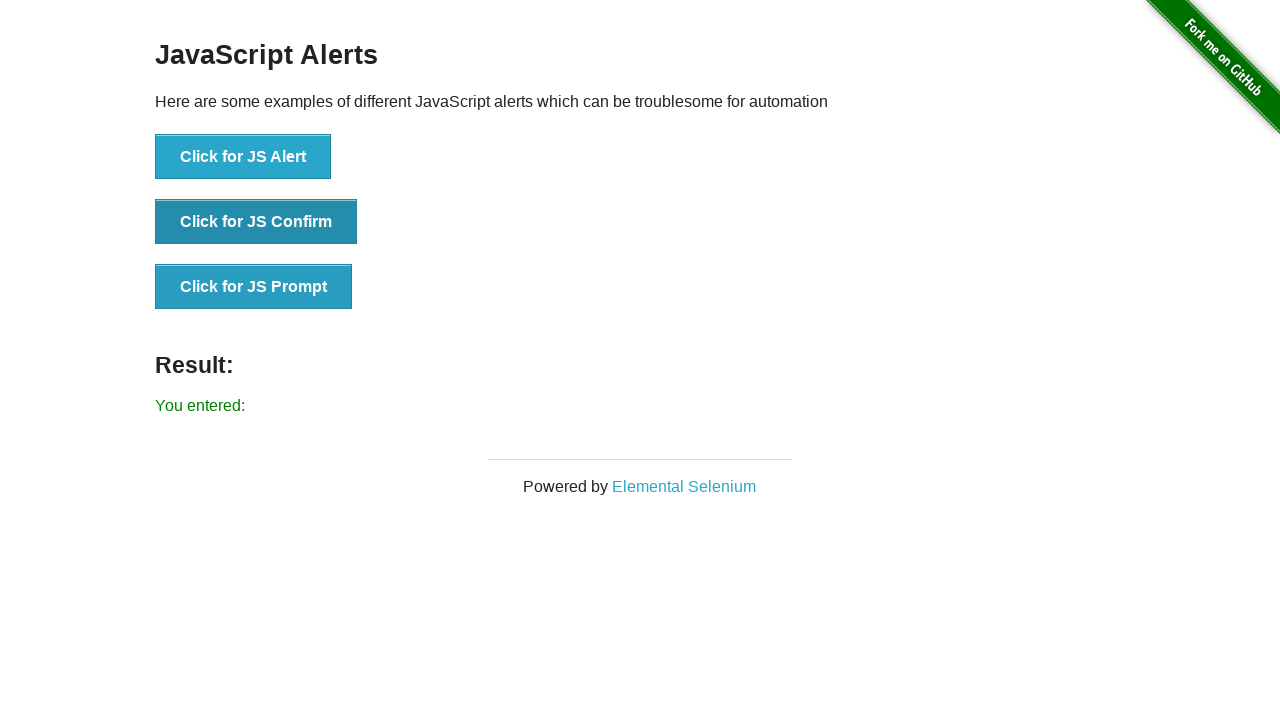

Set up dialog handler to send 'hello' to prompt and accept
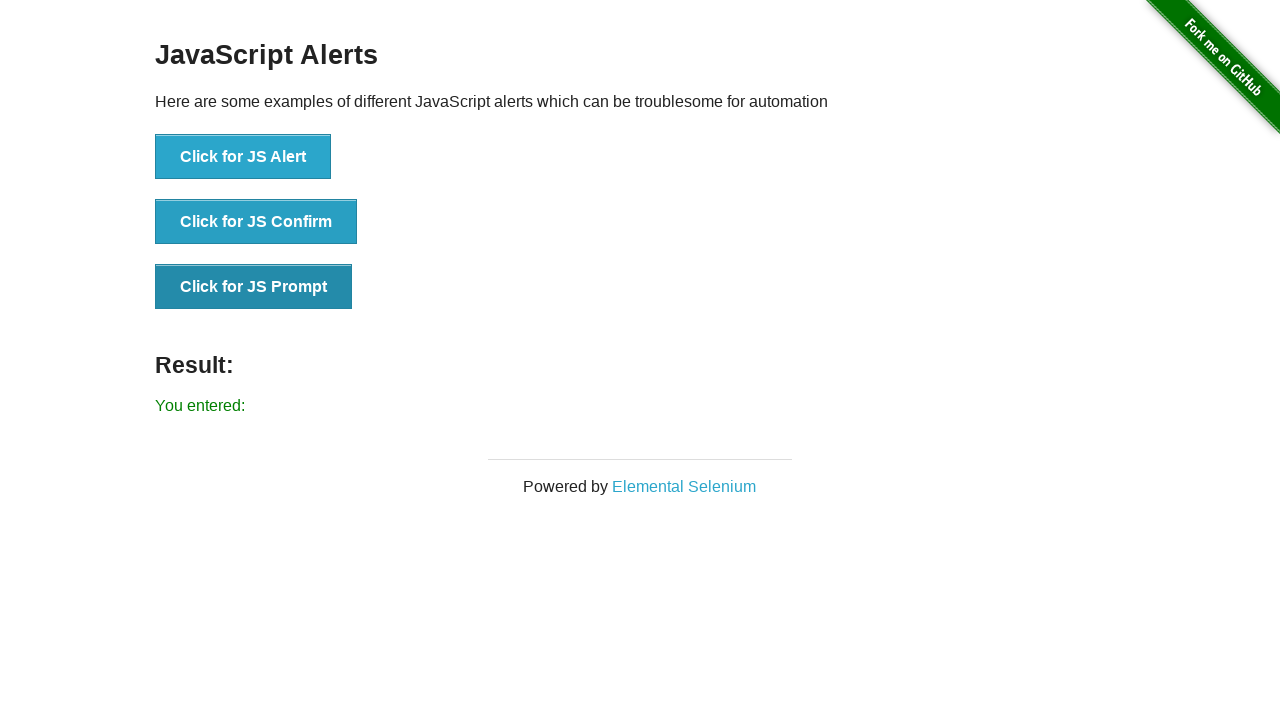

Waited 500ms for prompt dialog to be accepted
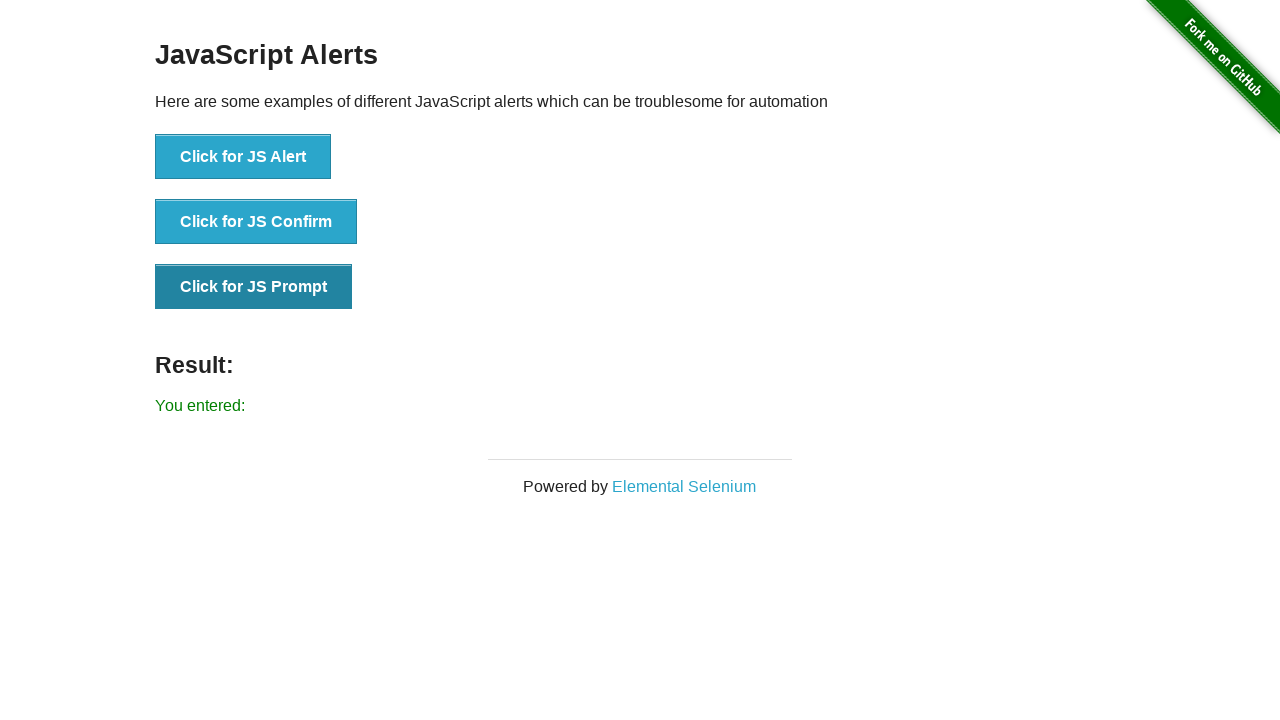

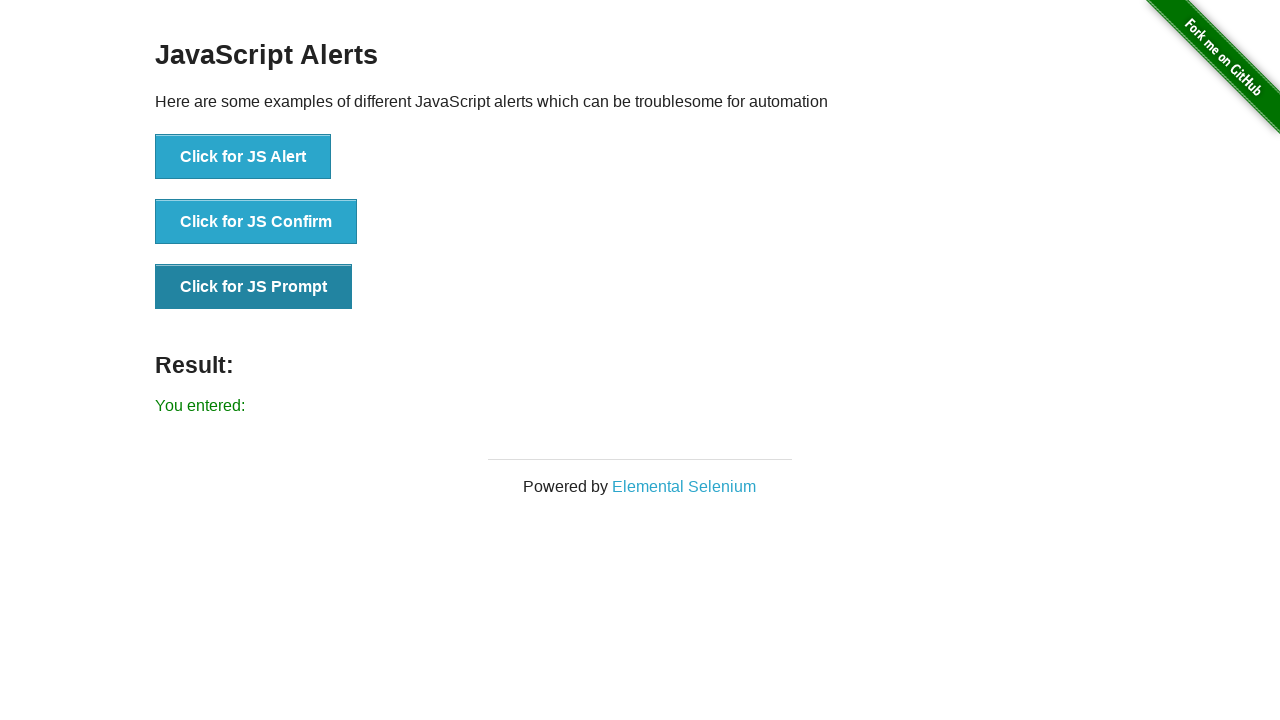